Tests scrolling to checkbox elements and clicking multiple day checkboxes on a test automation practice page

Starting URL: https://testautomationpractice.blogspot.com/

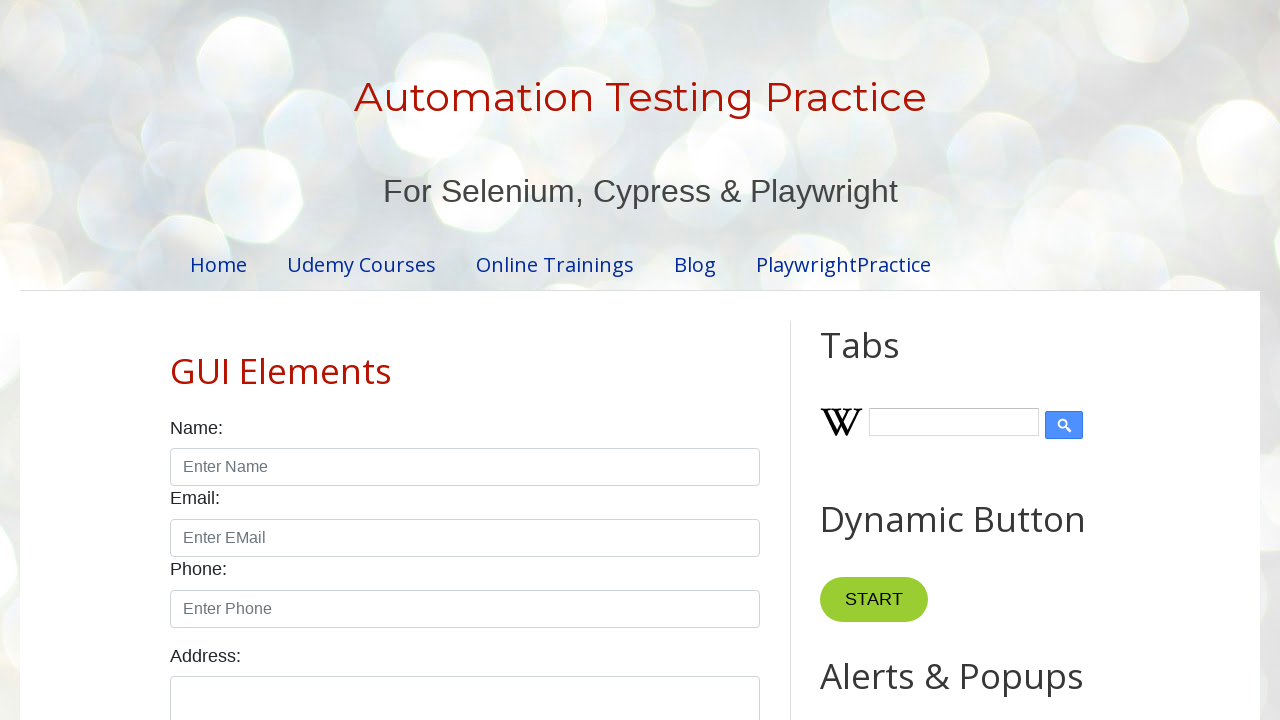

Navigated to test automation practice page
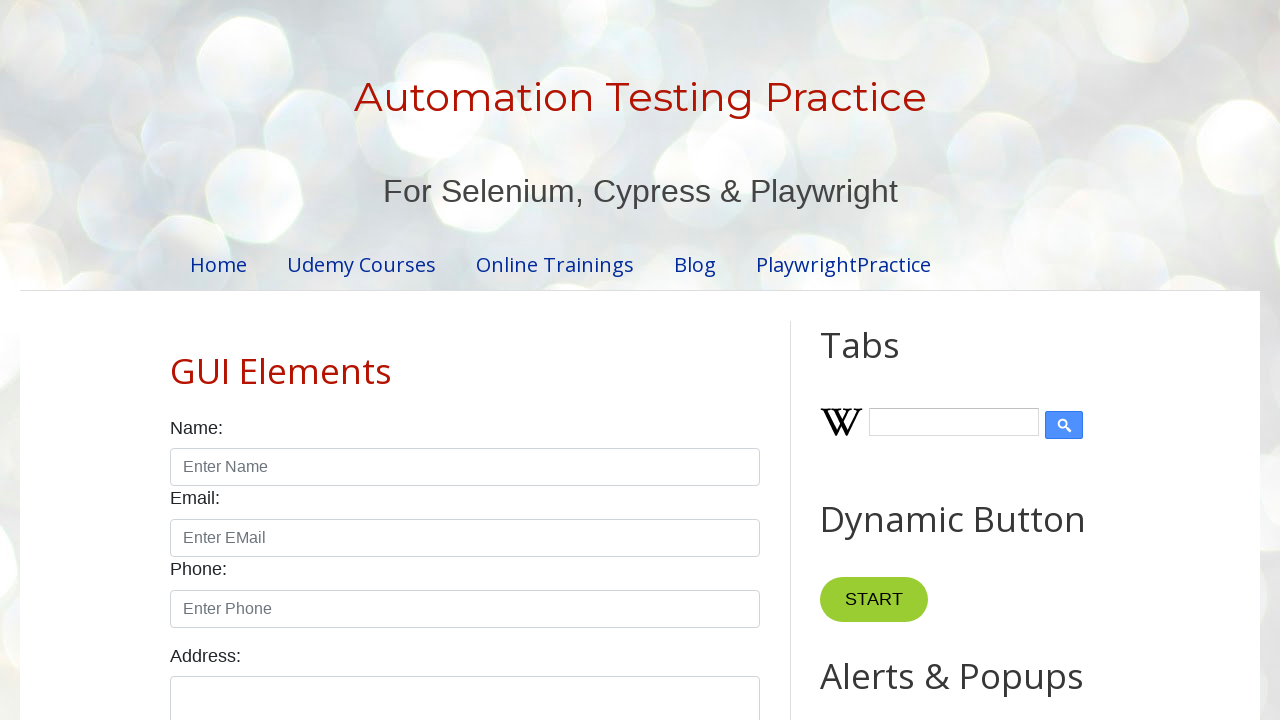

Scrolled to Sunday checkbox element
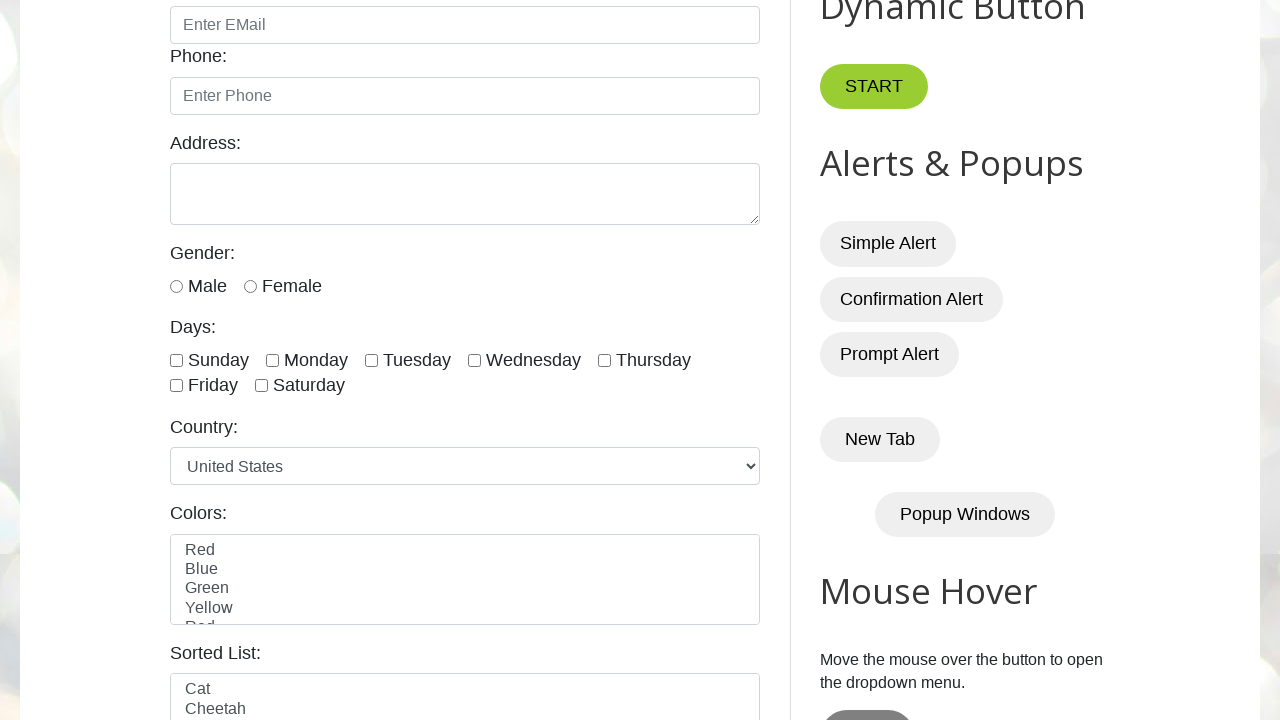

Clicked Sunday checkbox at (176, 360) on #sunday
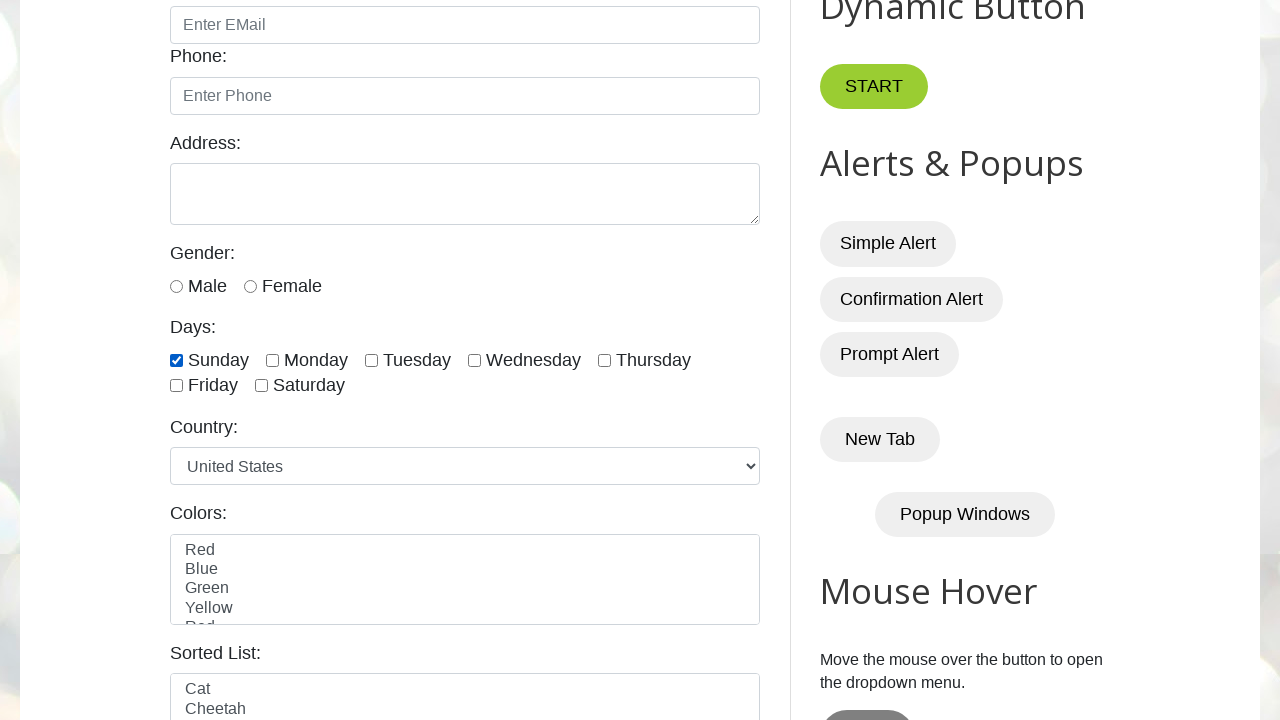

Clicked Monday checkbox at (272, 360) on #monday
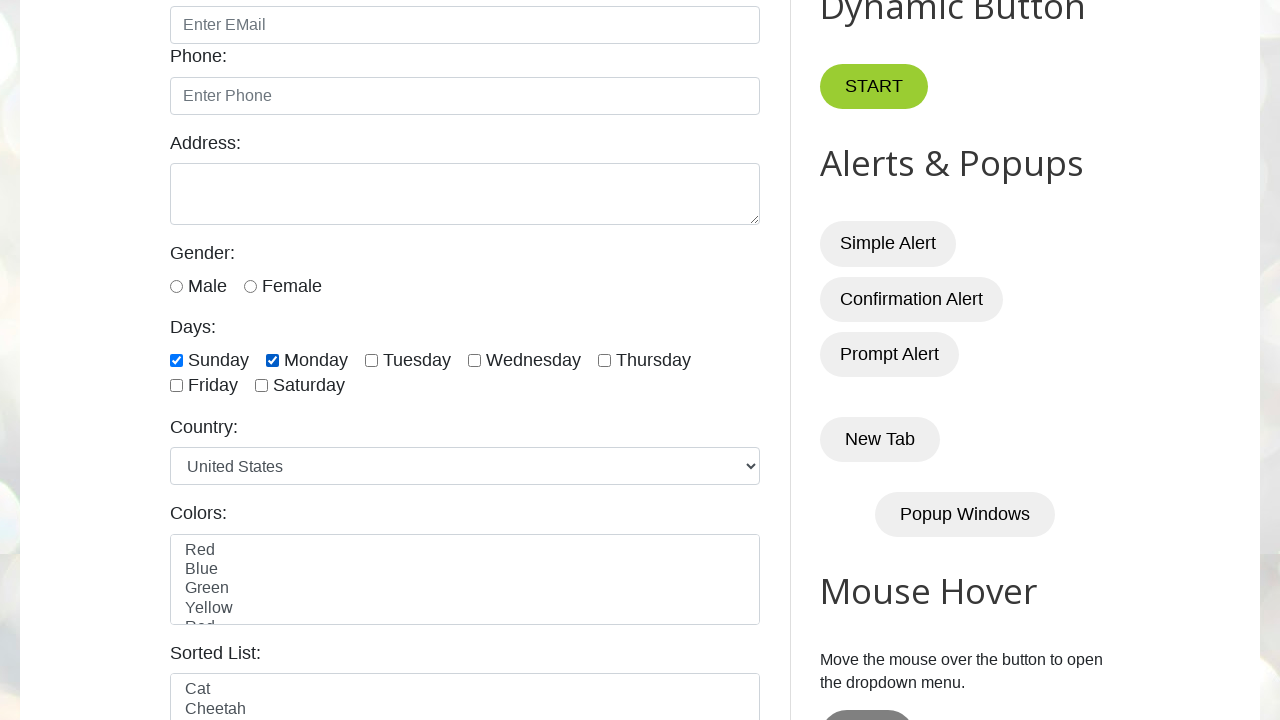

Clicked Tuesday checkbox at (372, 360) on #tuesday
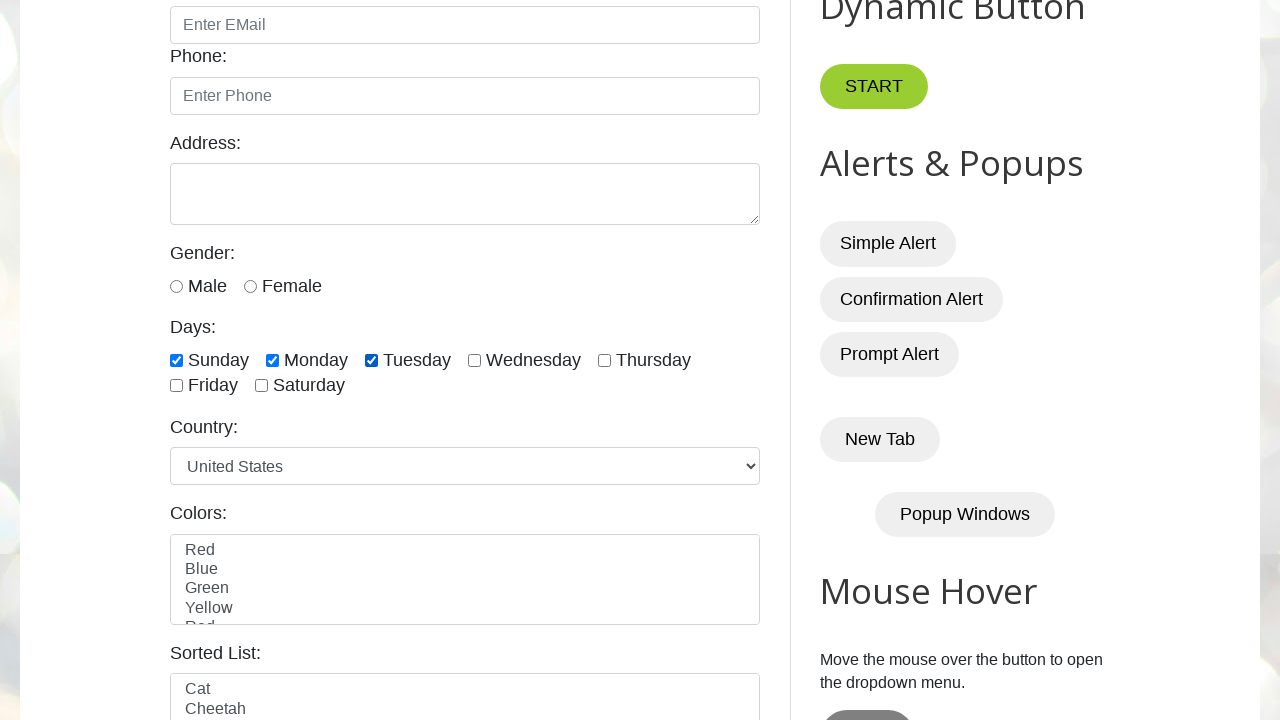

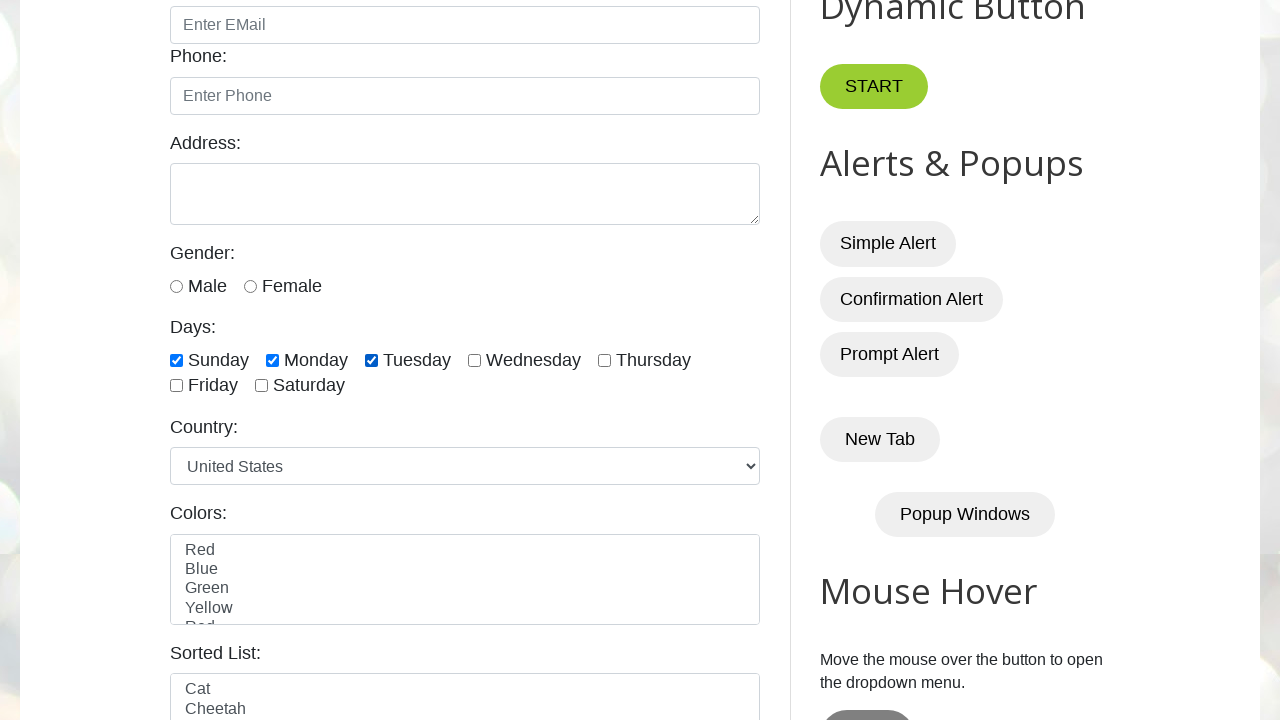